Tests checkbox functionality by ensuring both checkboxes on the page are selected - clicks each checkbox only if it's not already selected

Starting URL: https://the-internet.herokuapp.com/checkboxes

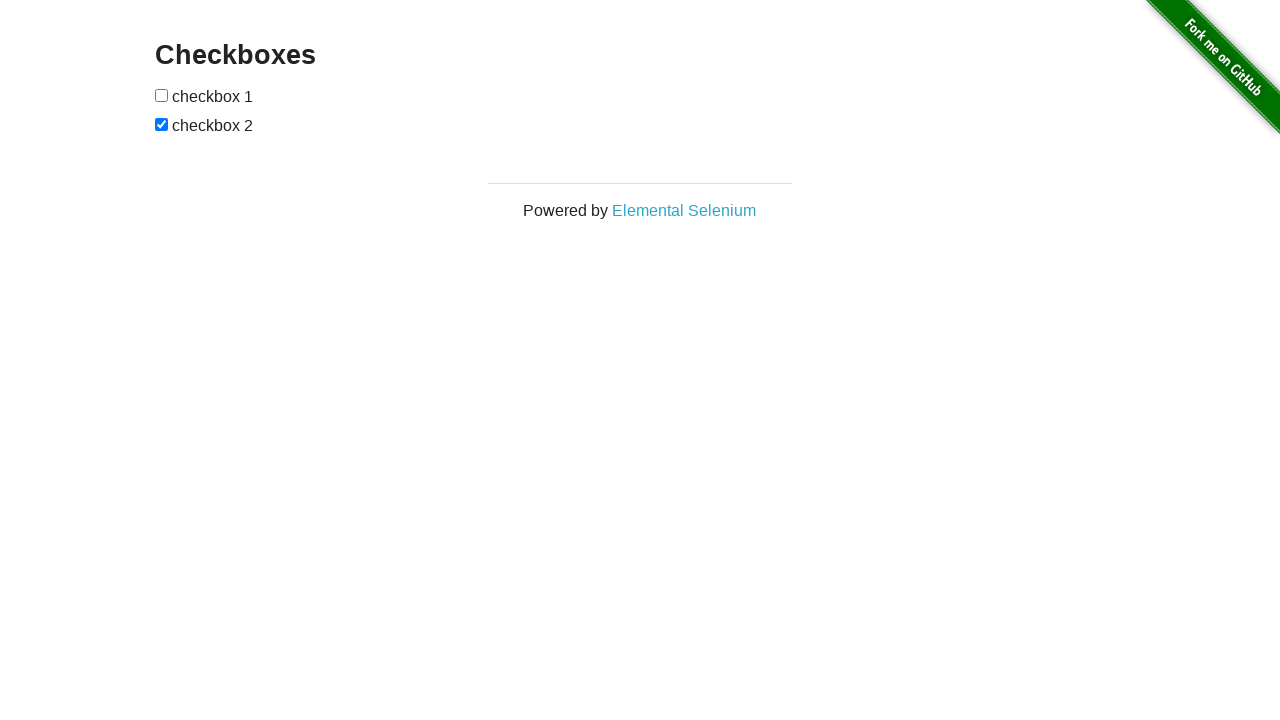

Located first checkbox element
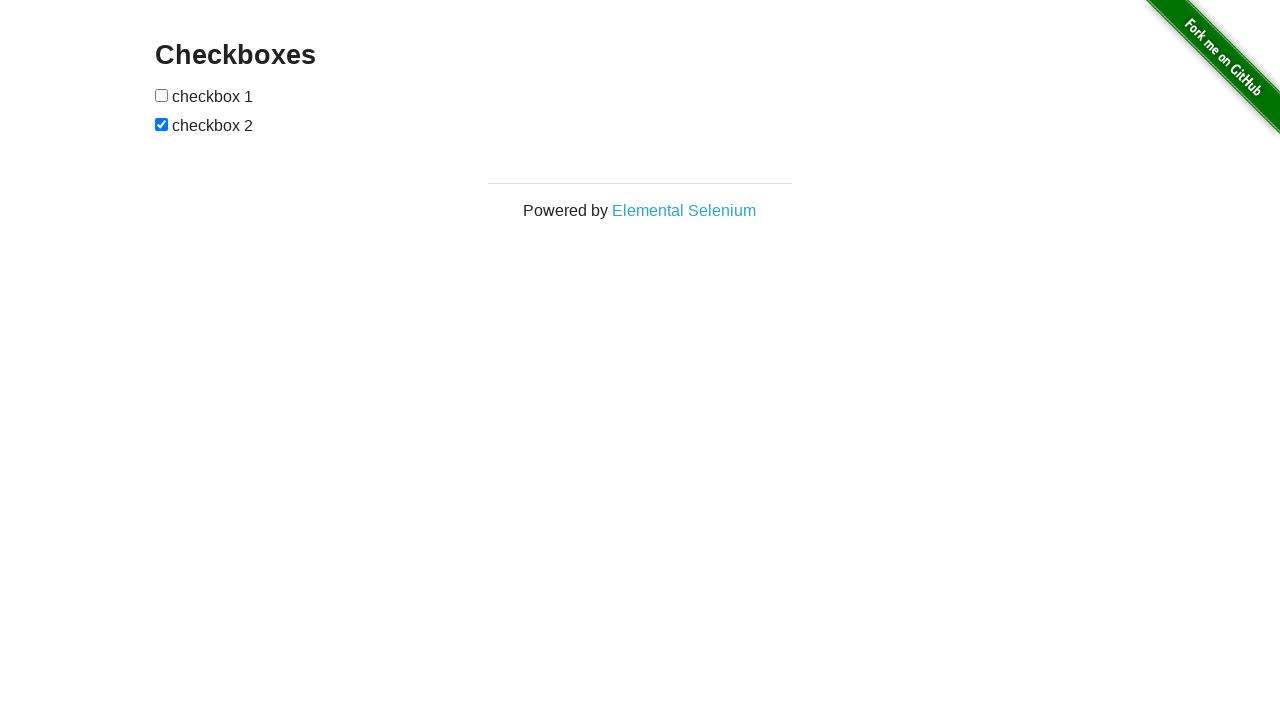

Located second checkbox element
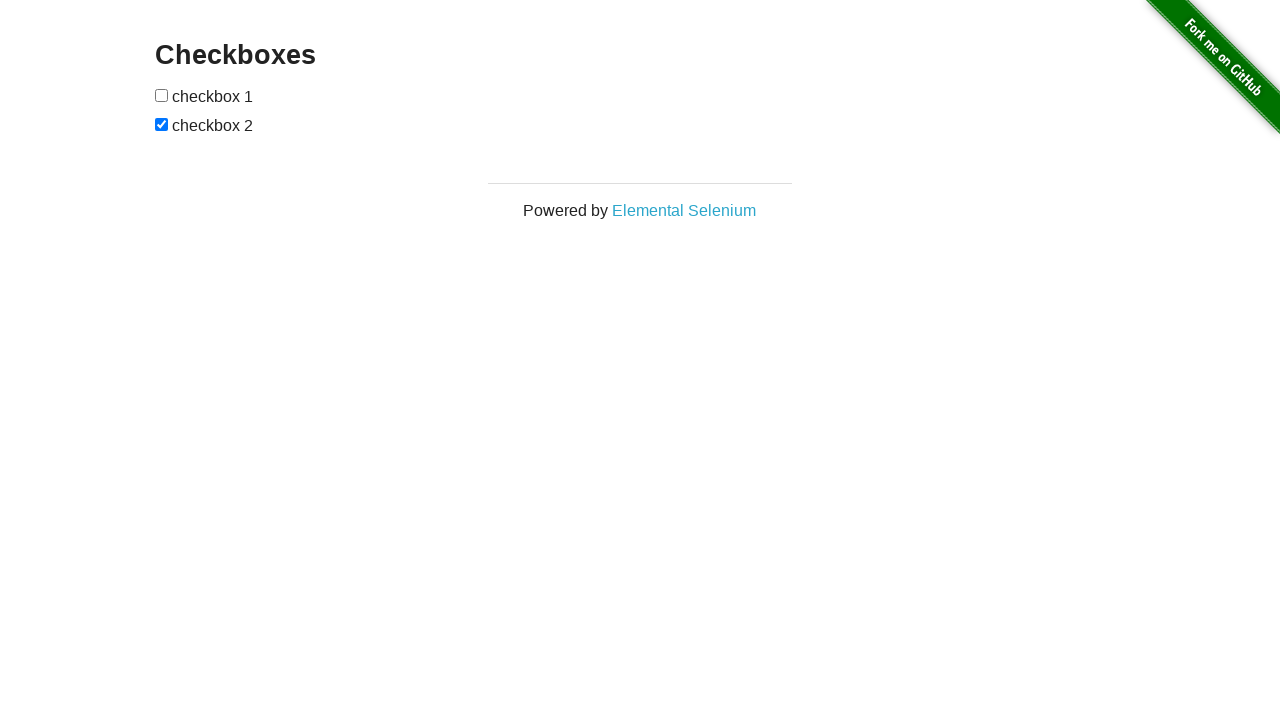

Checked first checkbox - it was not selected
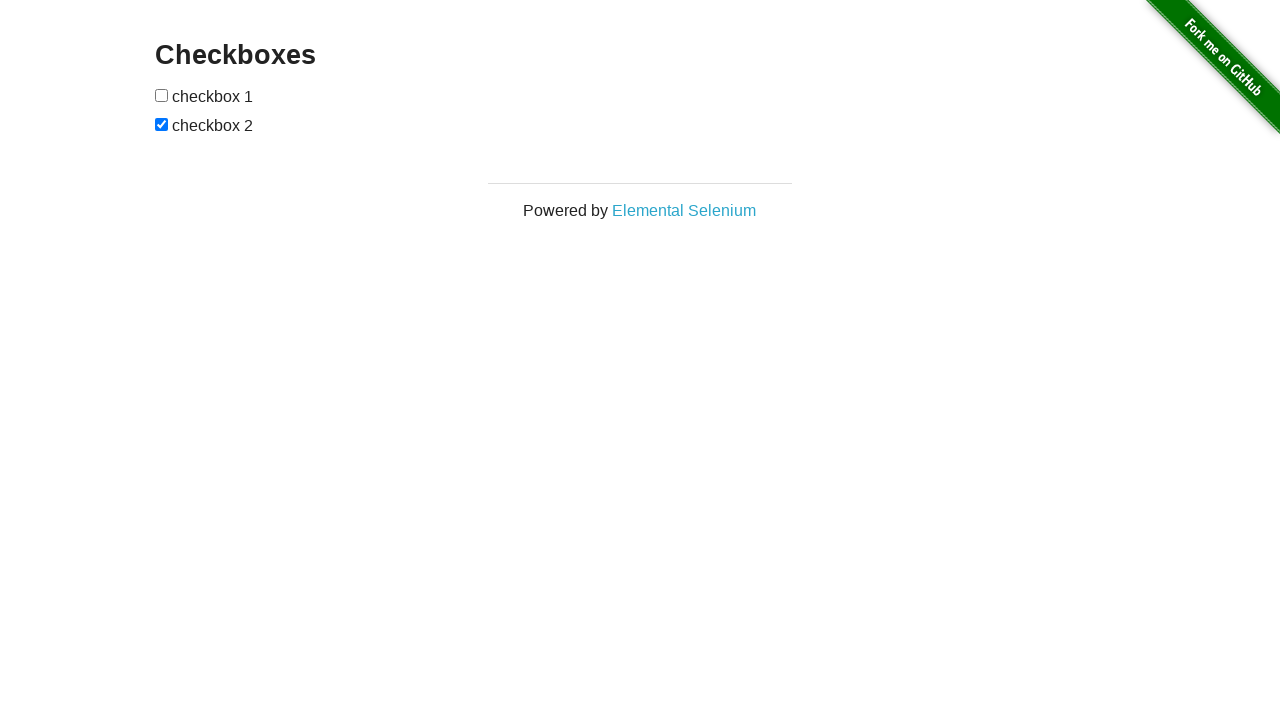

Clicked first checkbox at (162, 95) on (//*[@type='checkbox'])[1]
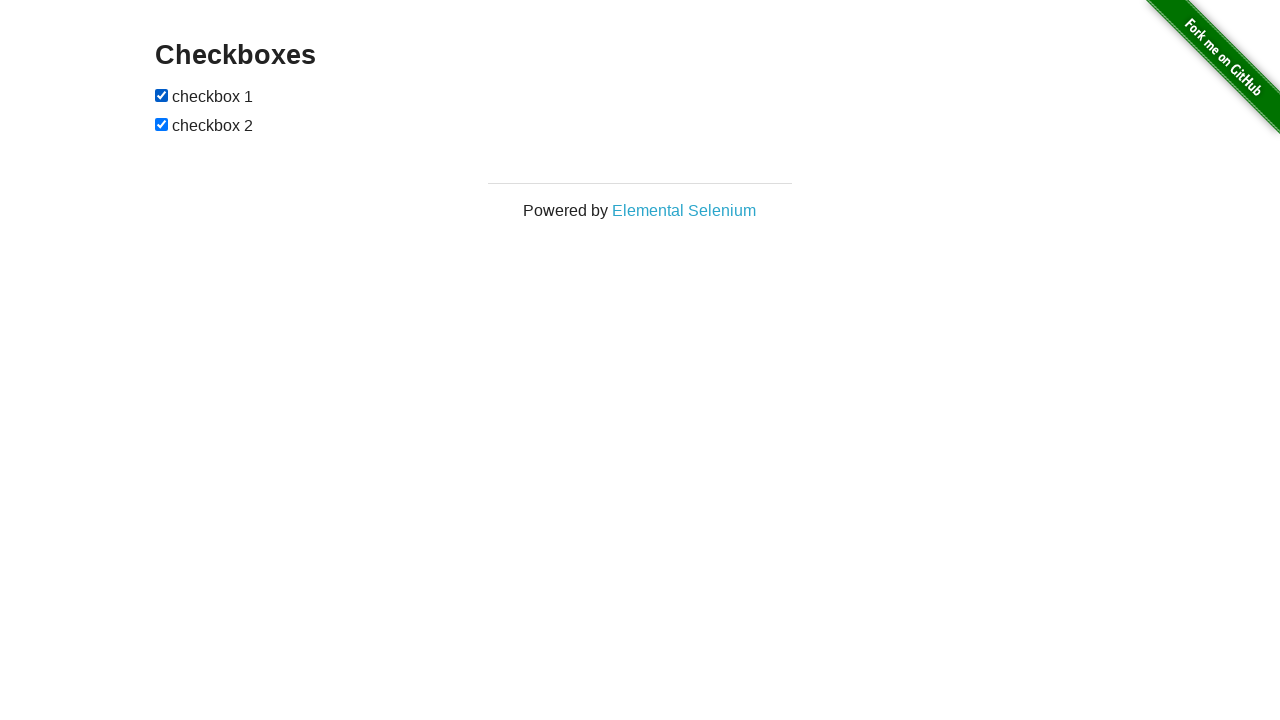

Second checkbox was already selected, skipping click
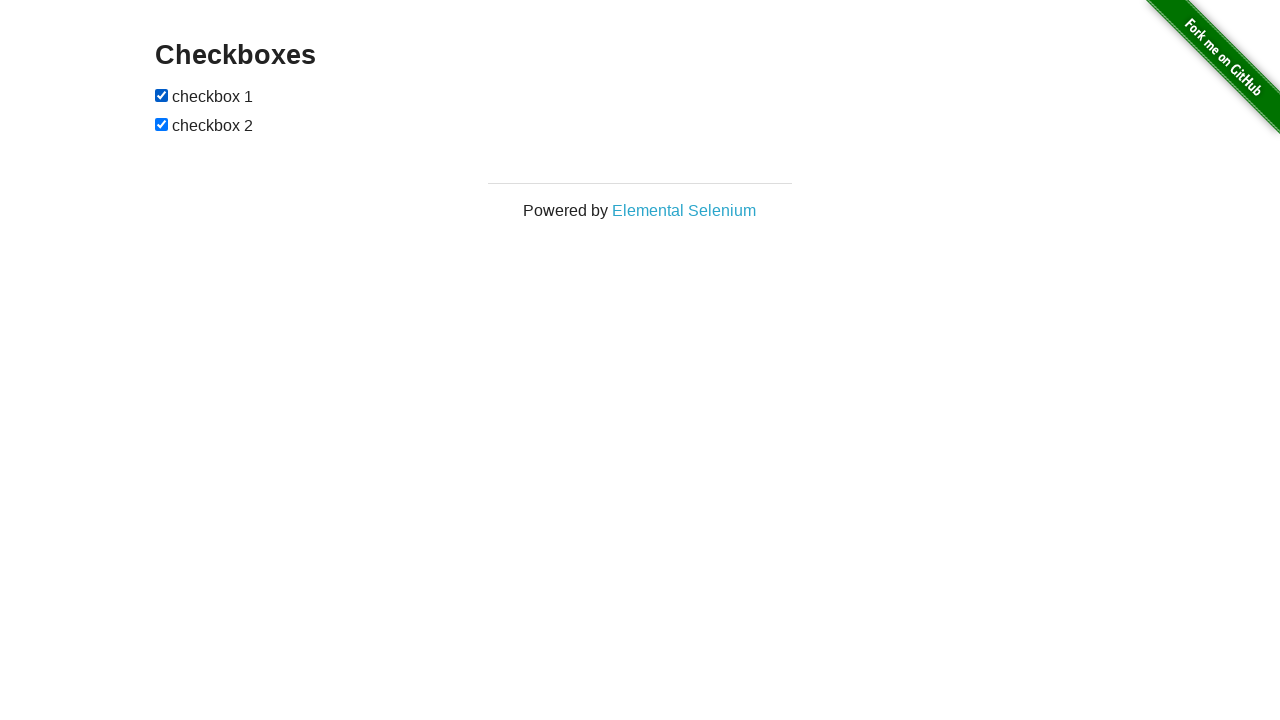

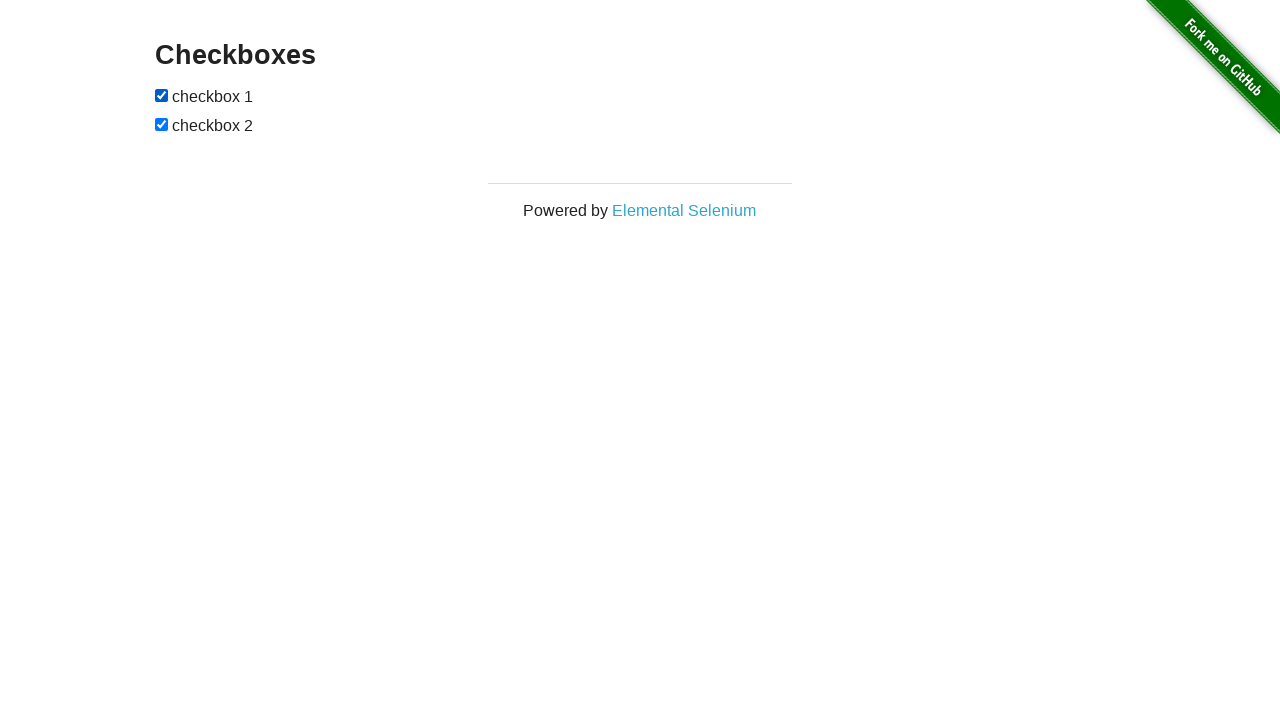